Tests customer login flow by selecting a customer from dropdown and verifying successful login with welcome message

Starting URL: https://www.globalsqa.com/angularJs-protractor/BankingProject/#/login

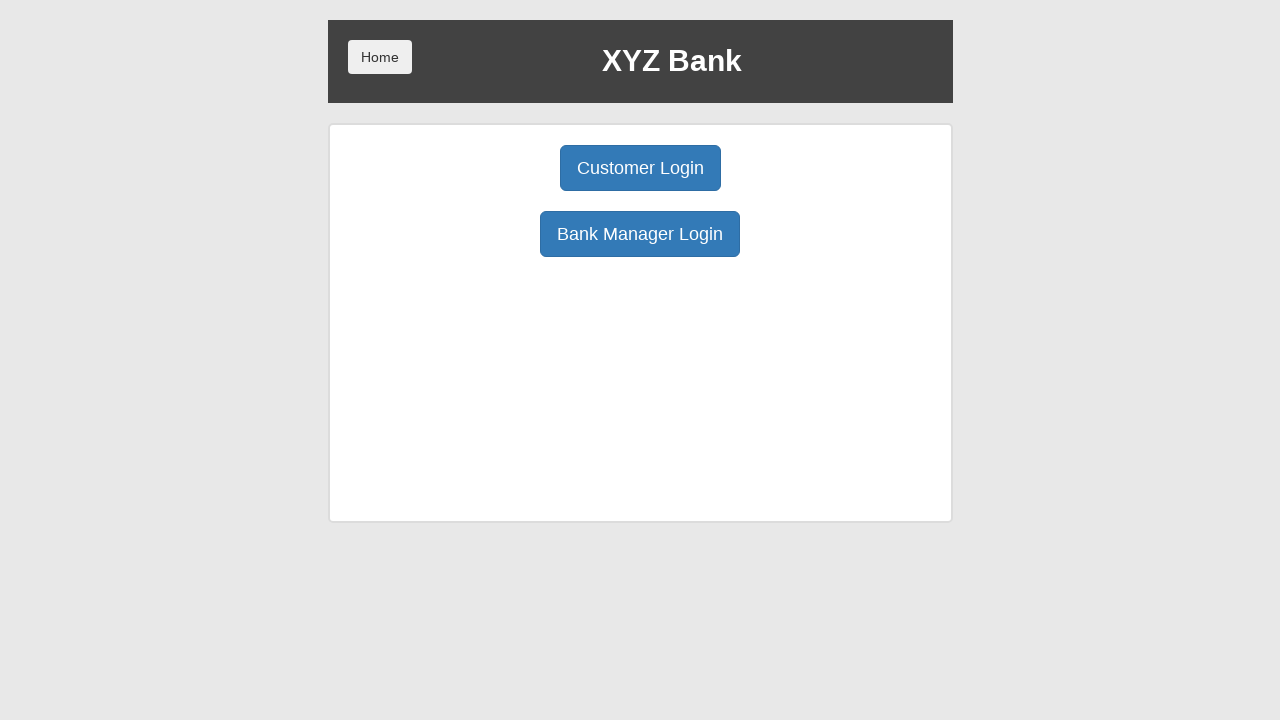

Clicked Customer Login button to access customer login page at (640, 168) on button[ng-click="customer()"]
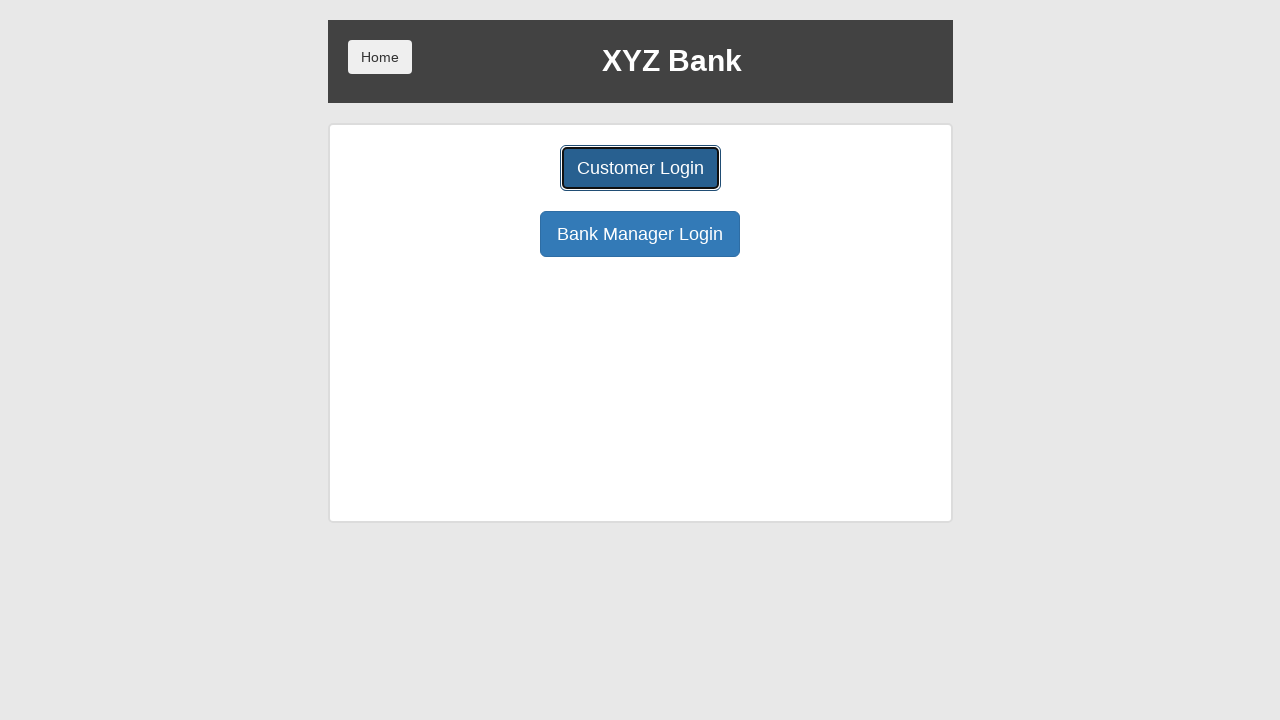

Selected 'Hermoine Granger' from customer dropdown on select#userSelect
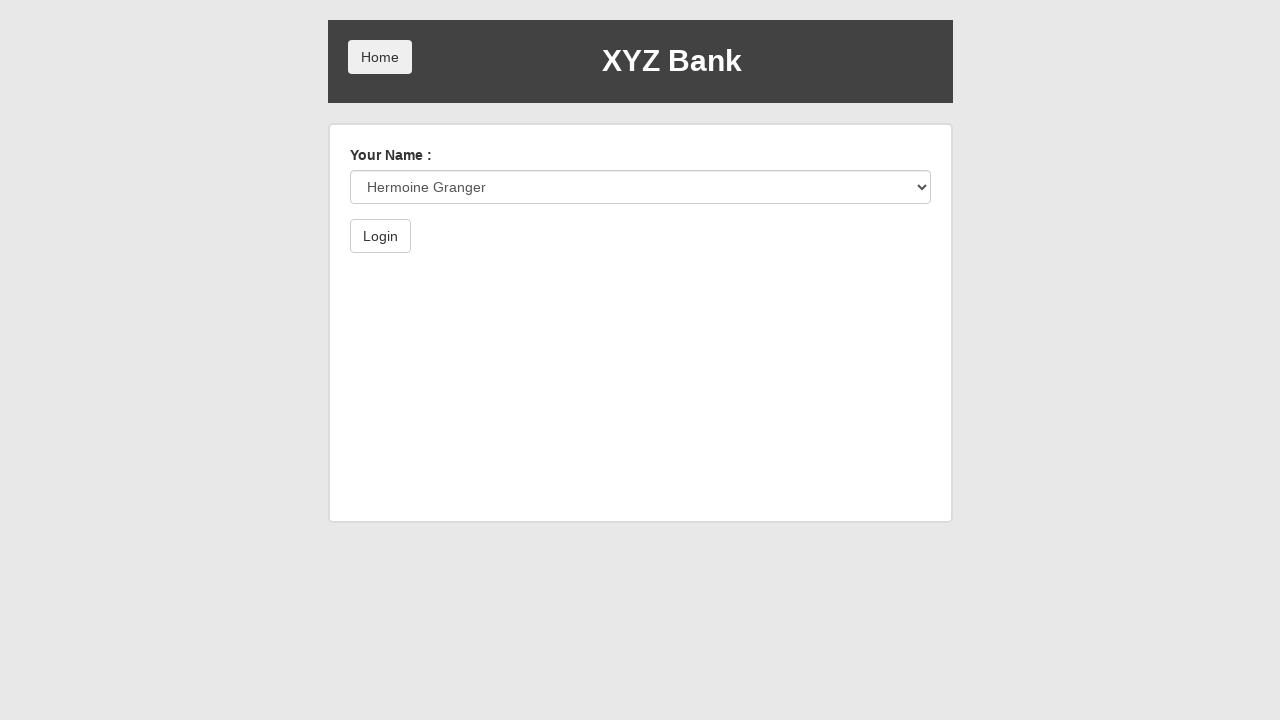

Clicked login button to submit customer login at (380, 236) on button[type="submit"]
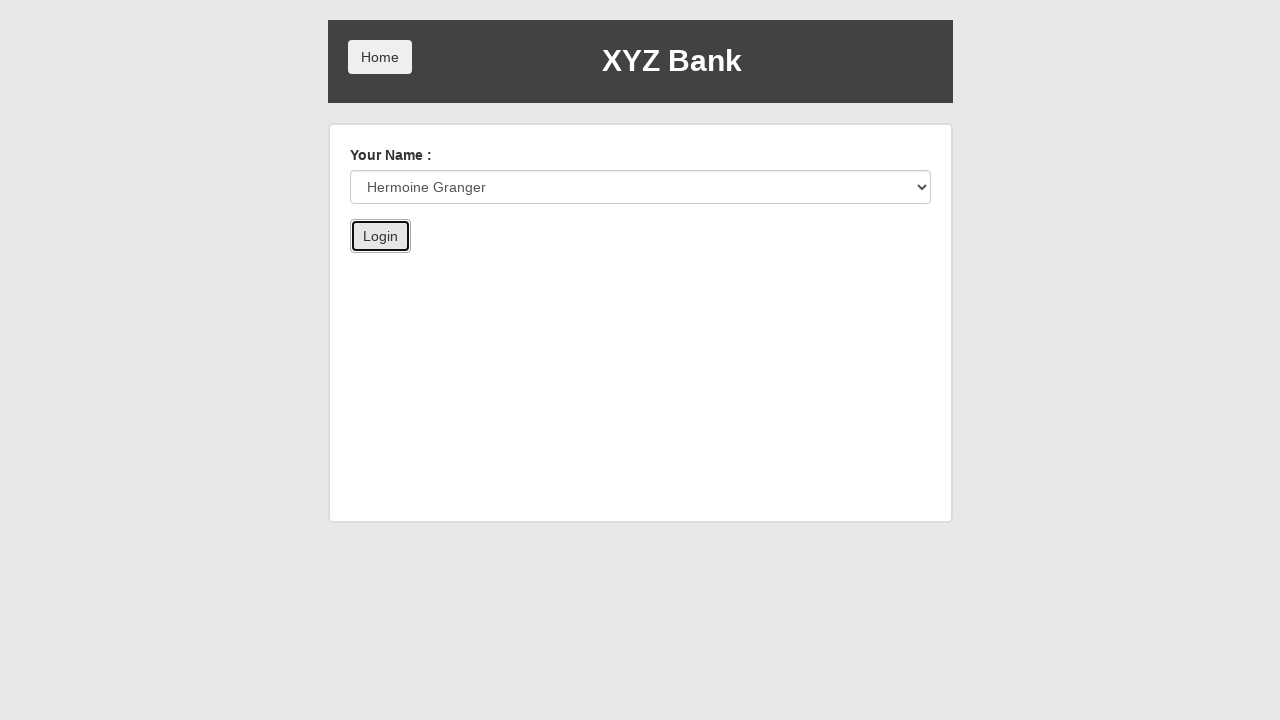

Retrieved welcome message text to verify login success
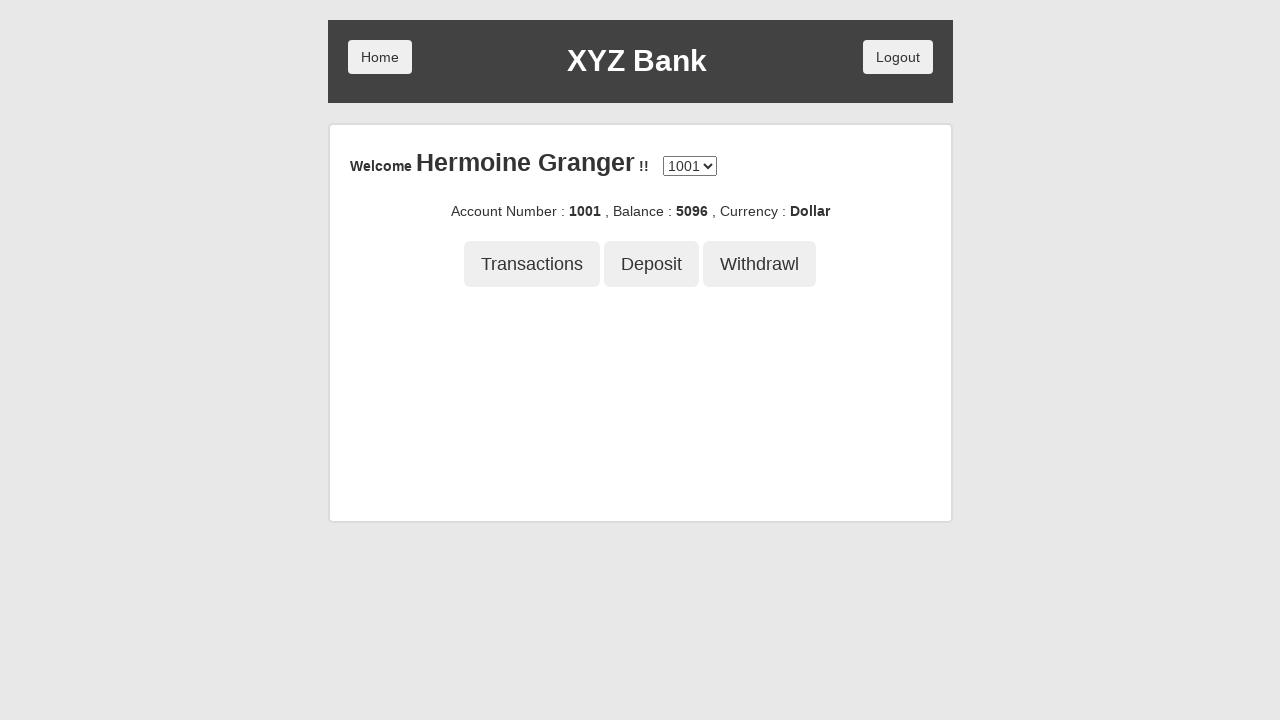

Verified welcome message contains 'Hermoine Granger' - login successful
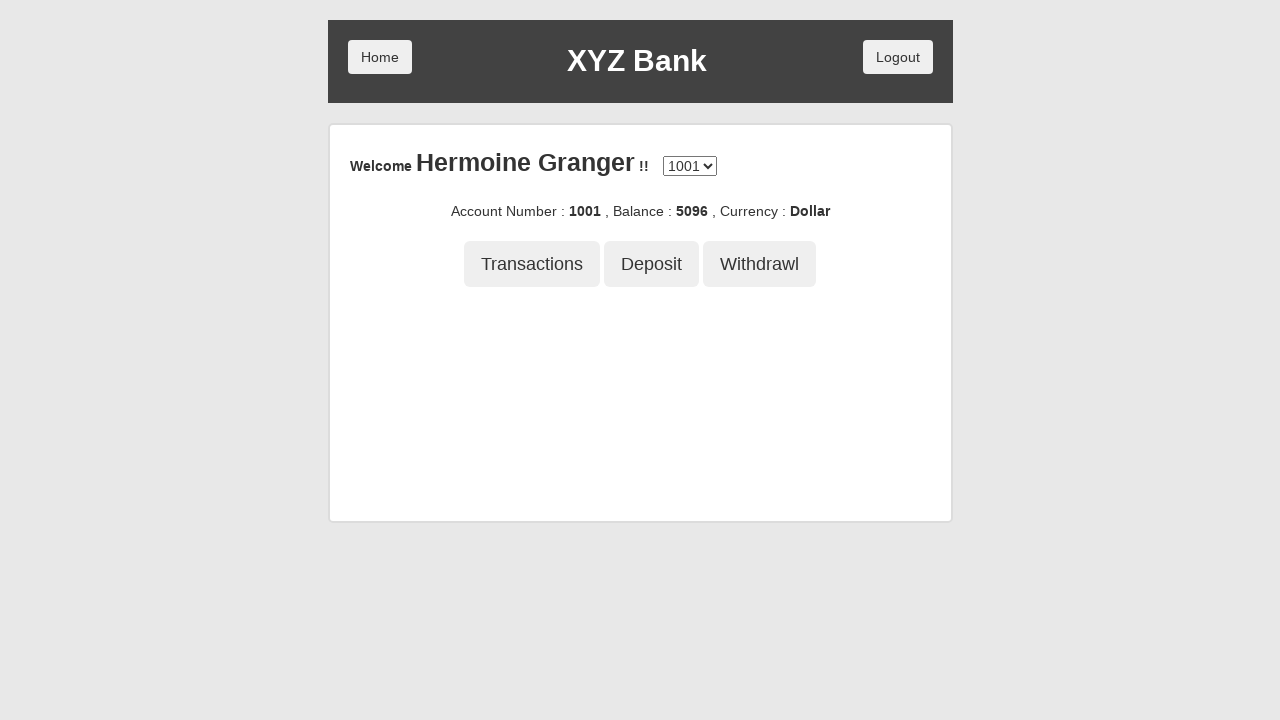

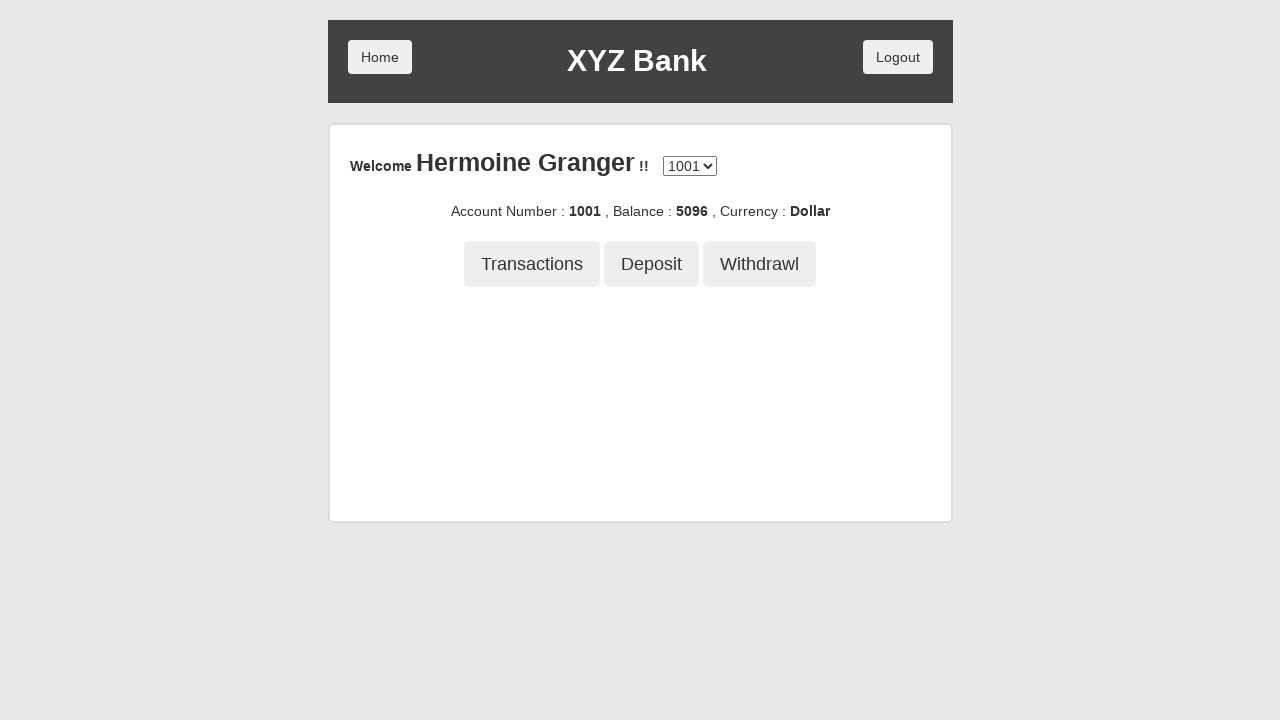